Tests a text input form by finding a textarea, entering a response, and clicking a submit button to verify the answer

Starting URL: https://suninjuly.github.io/text_input_task.html

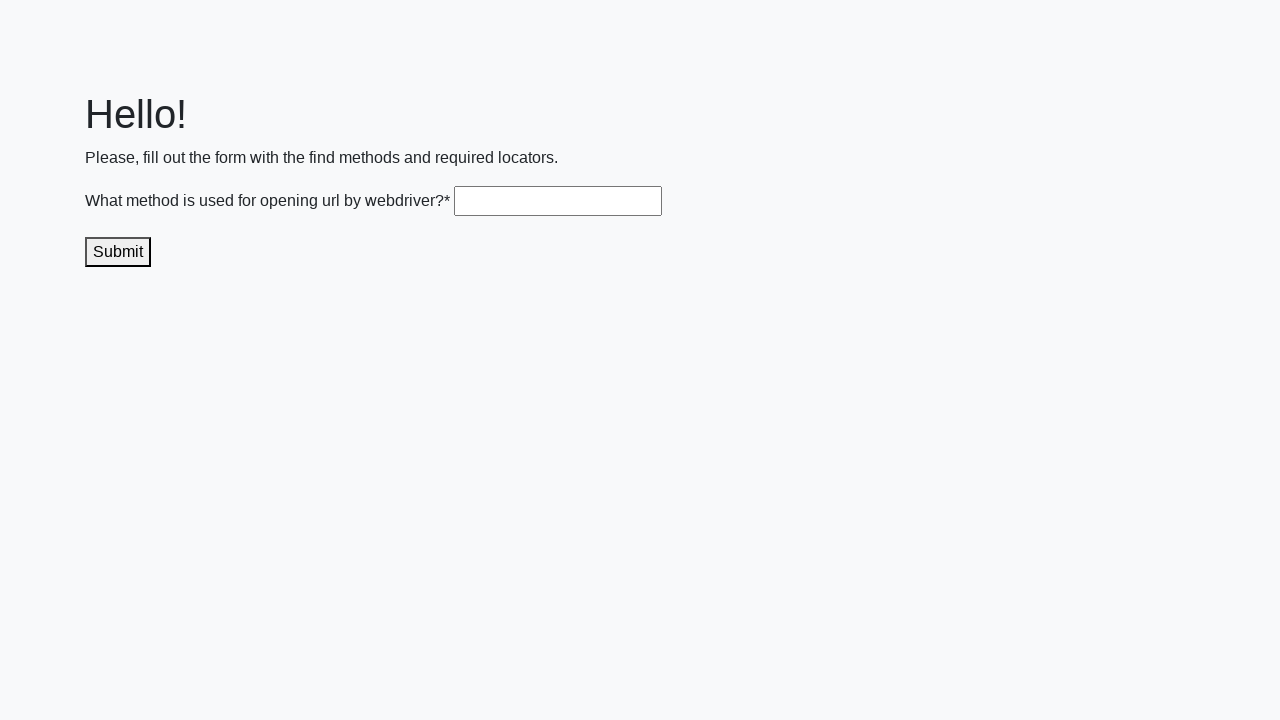

Filled textarea with answer 'get()' on .textarea
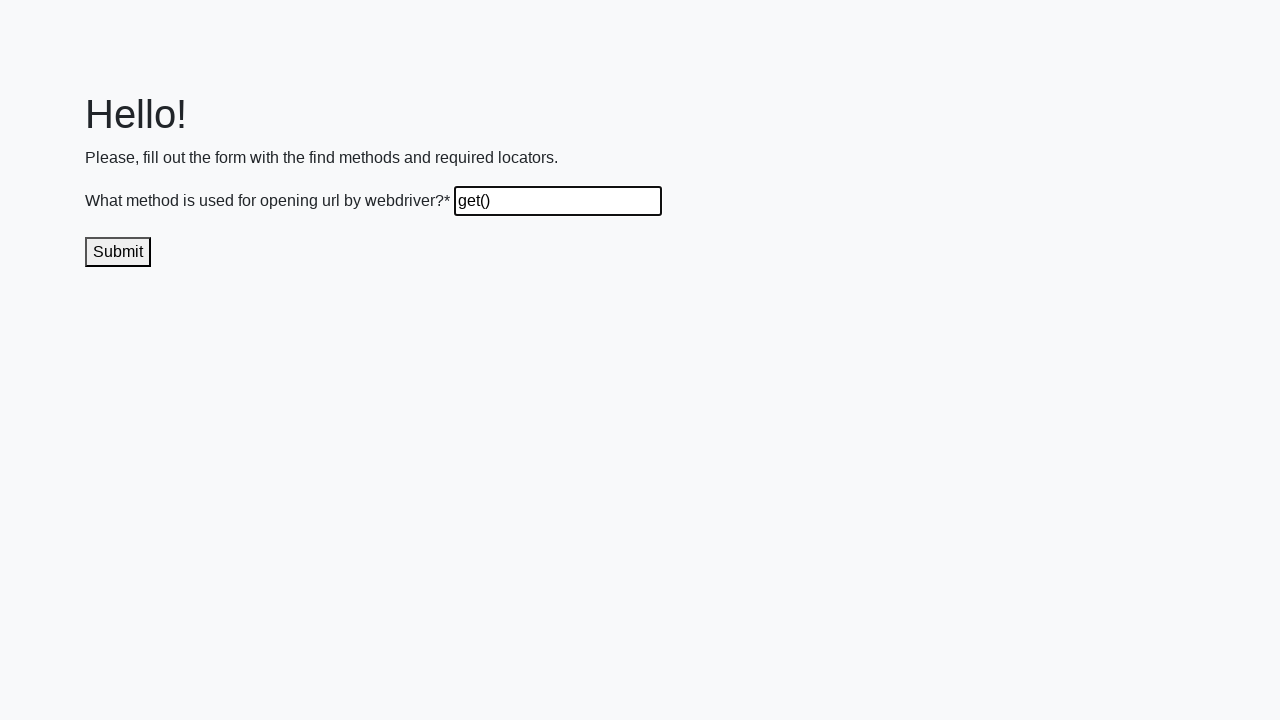

Clicked submit button at (118, 252) on .submit-submission
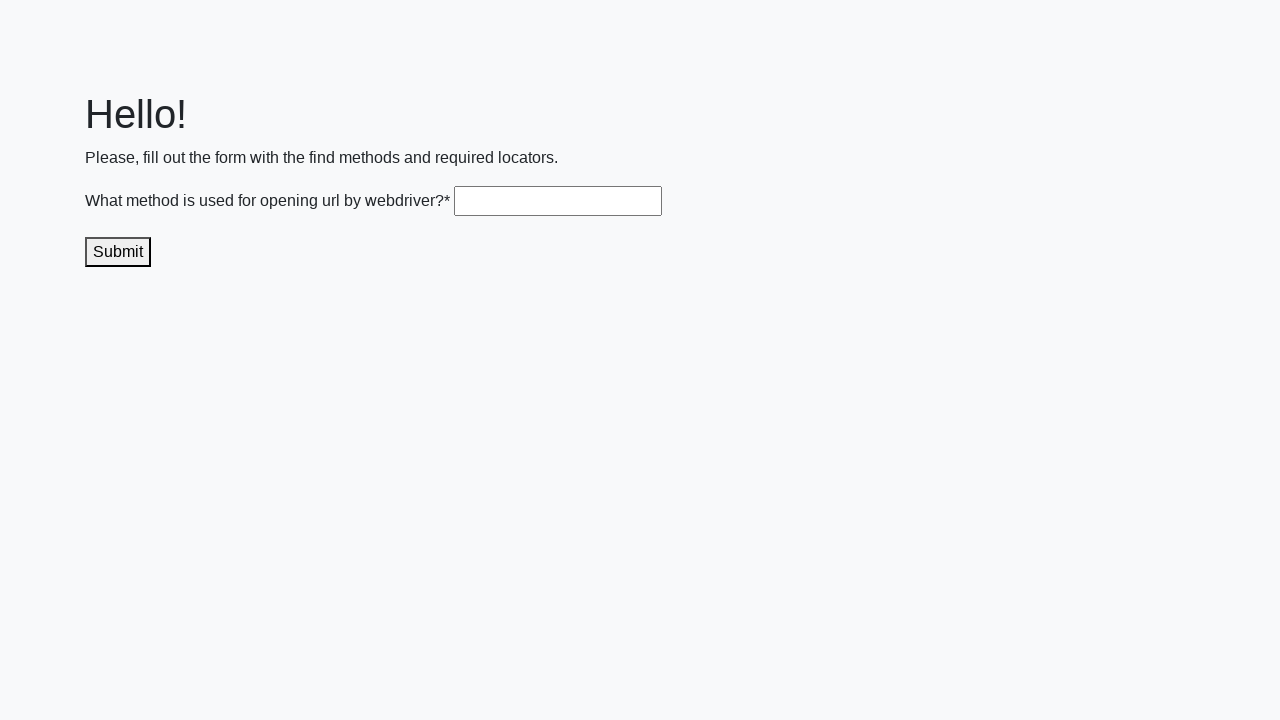

Waited 1 second for response to appear
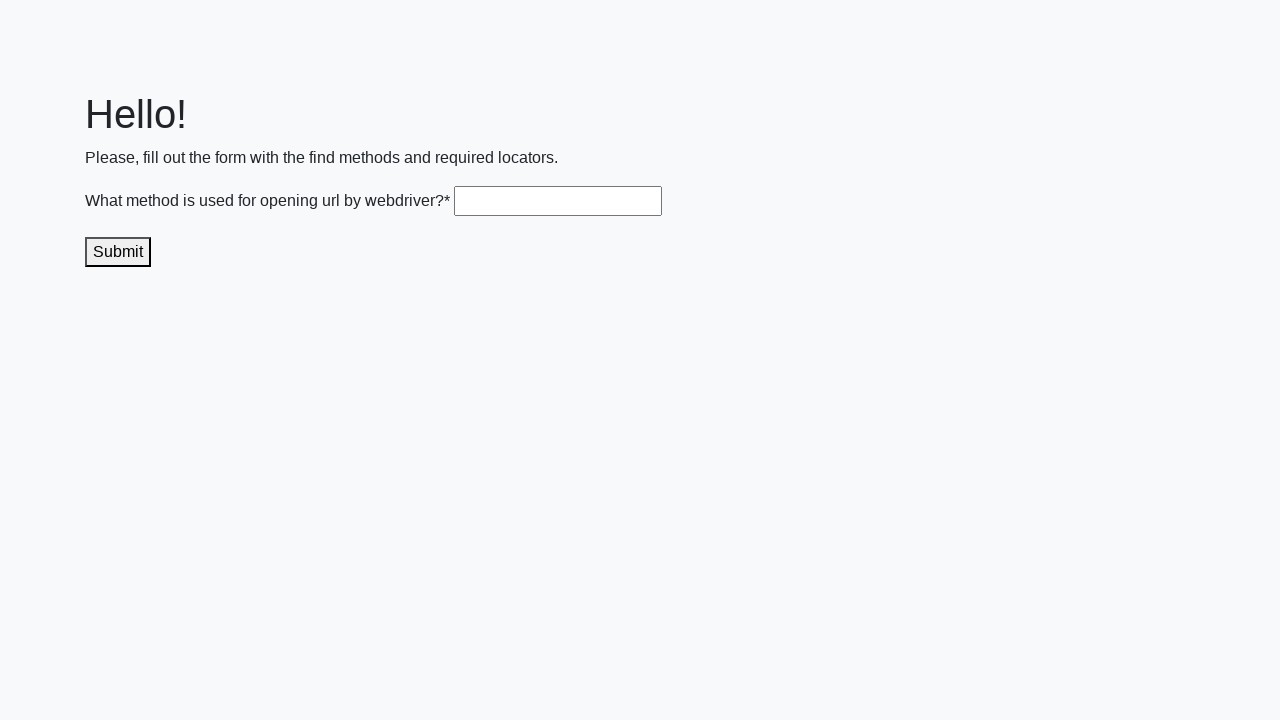

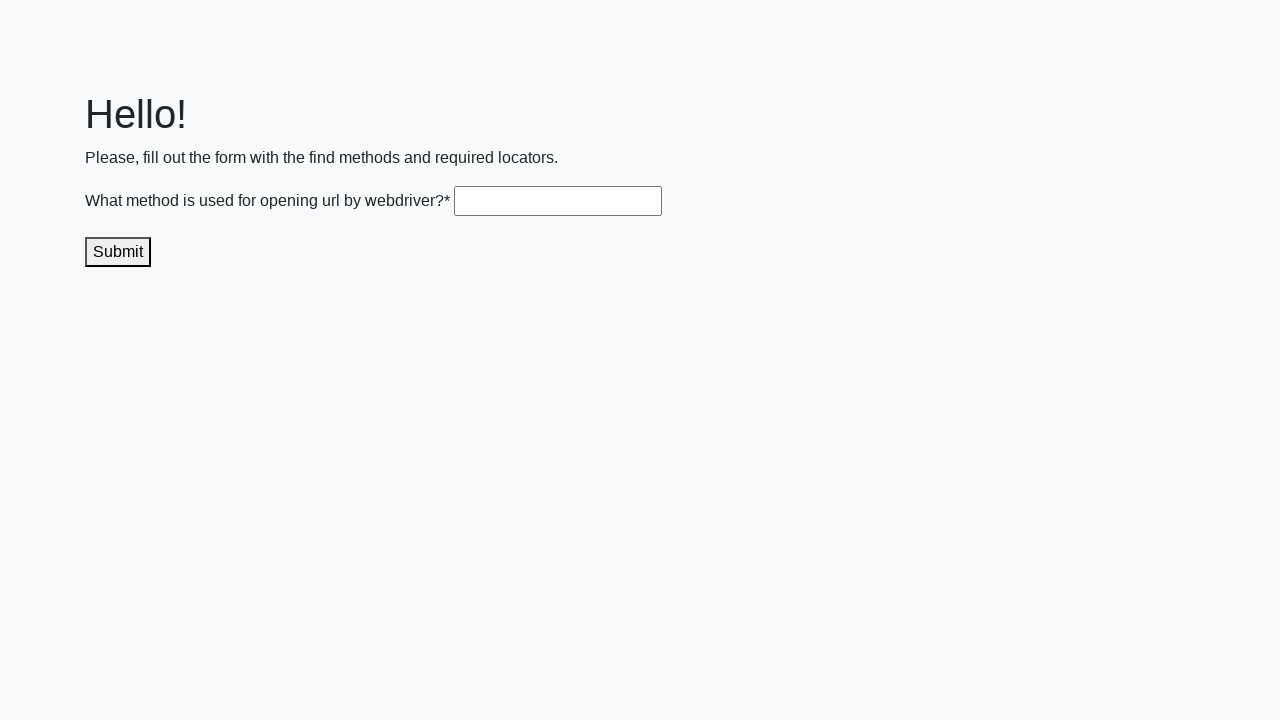